Navigates to the J programming languages page and verifies the table header text contains Language, Author, Date, Comments, and Rate columns

Starting URL: http://www.99-bottles-of-beer.net/

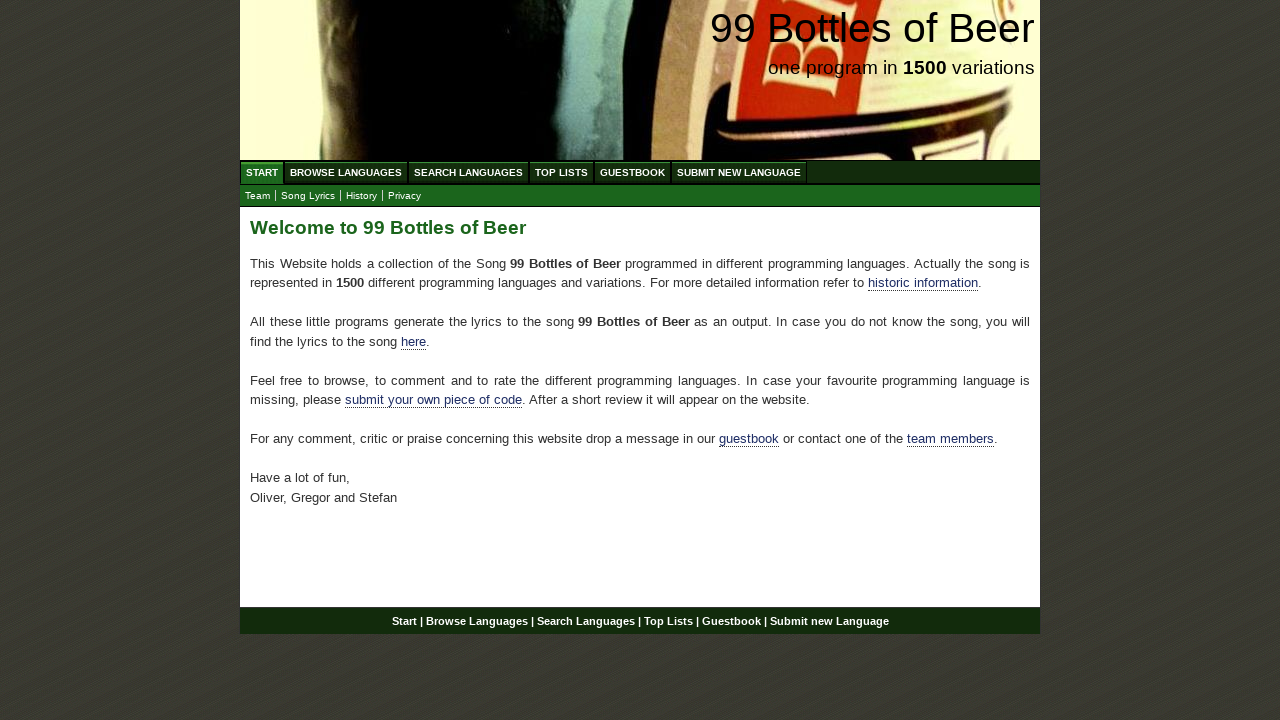

Clicked on Browse Languages menu at (346, 172) on a[href='/abc.html']
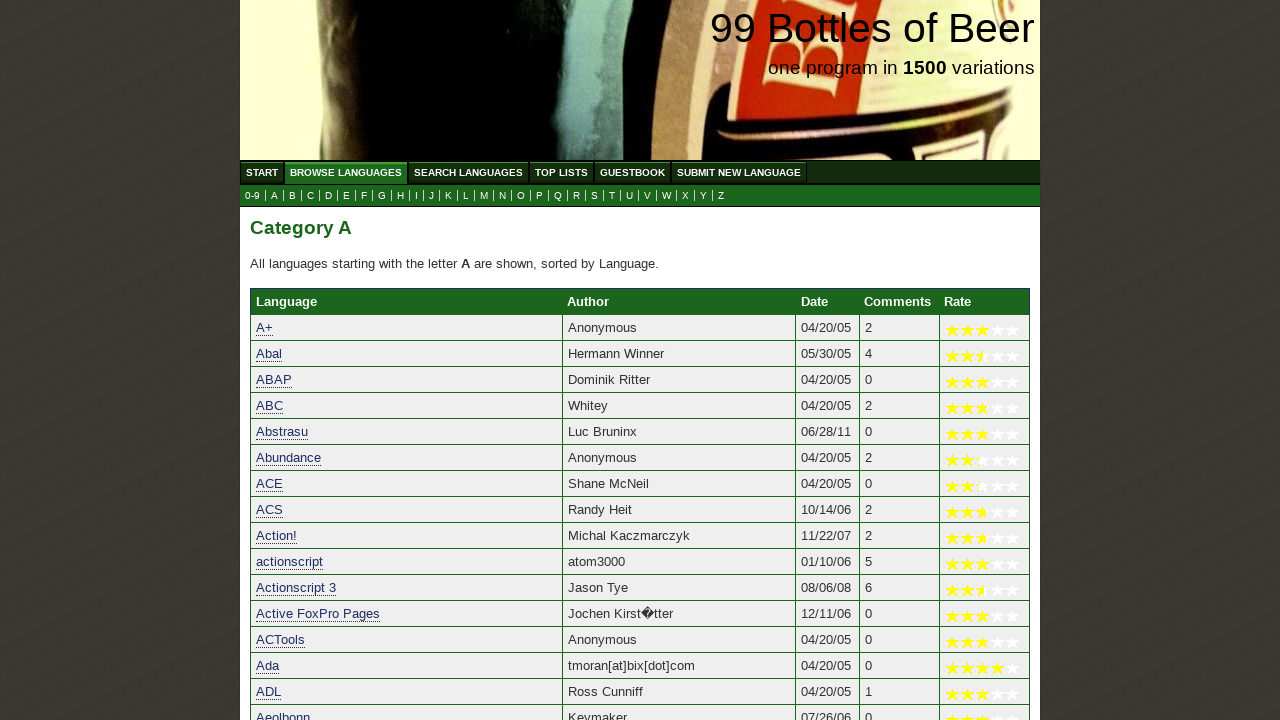

Clicked on J programming language submenu at (432, 196) on a[href='j.html']
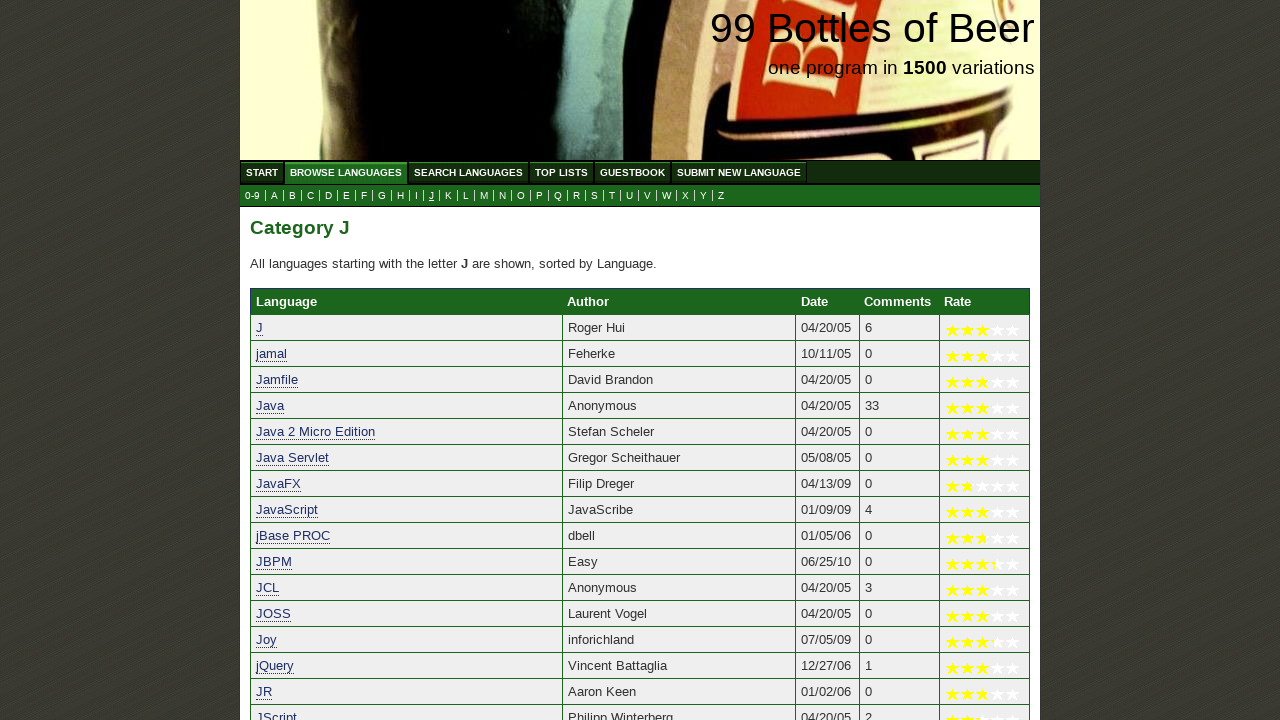

Table headers loaded successfully
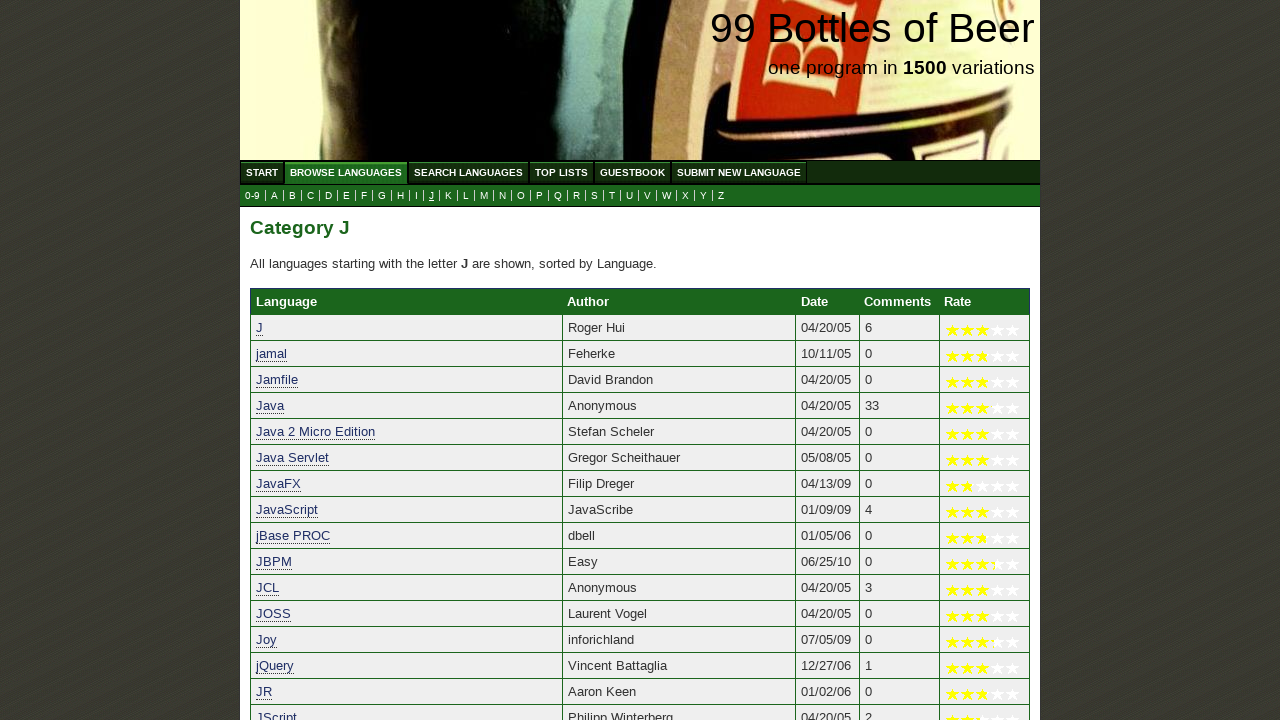

Verified 'Language' column header exists
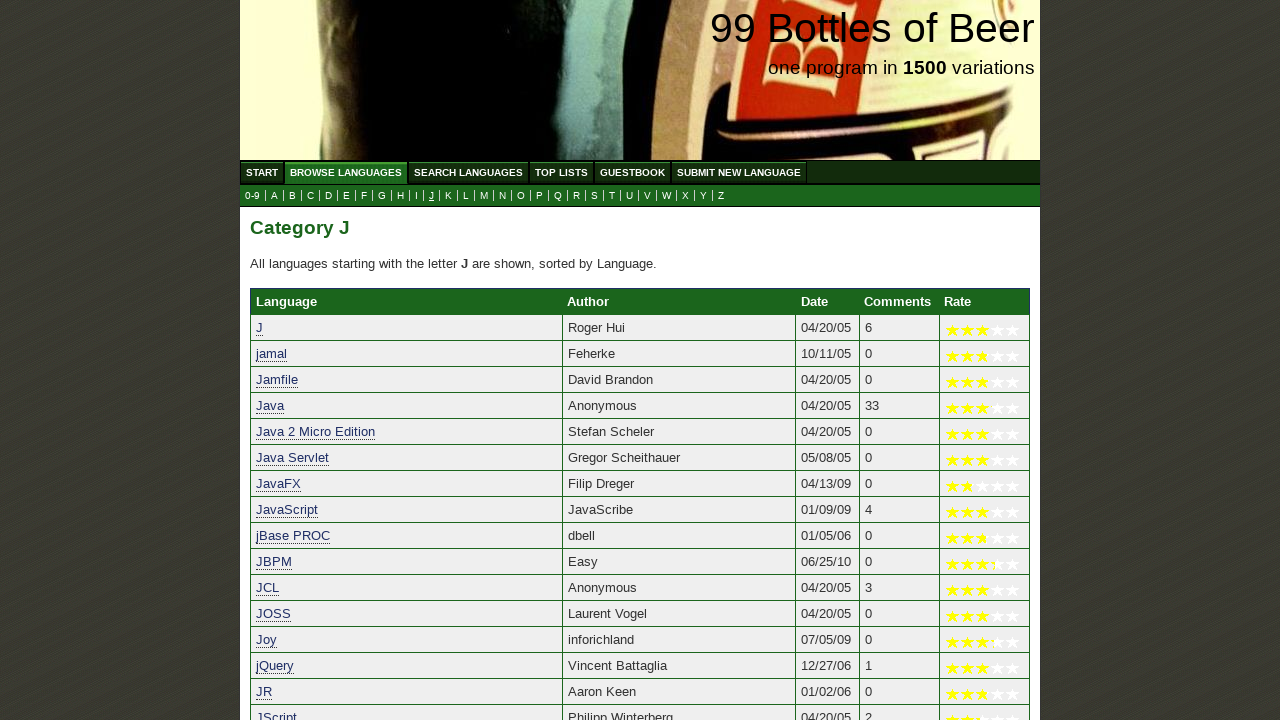

Verified 'Author' column header exists
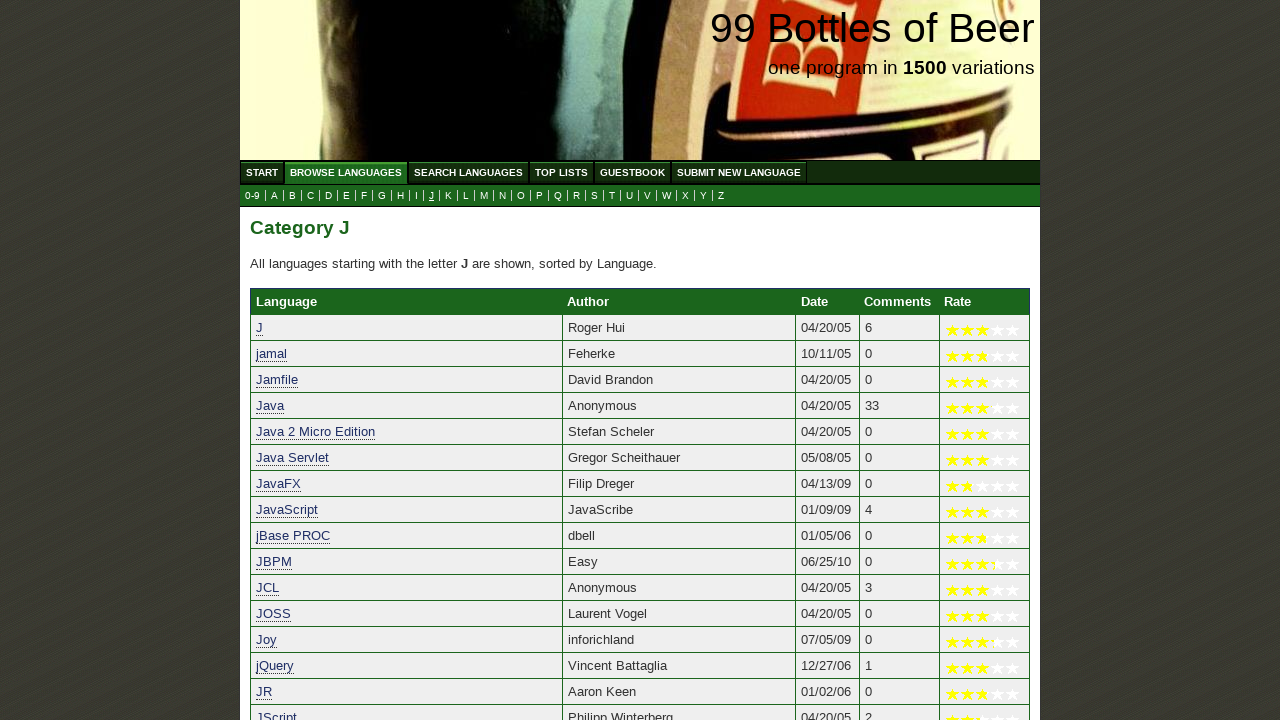

Verified 'Date' column header exists
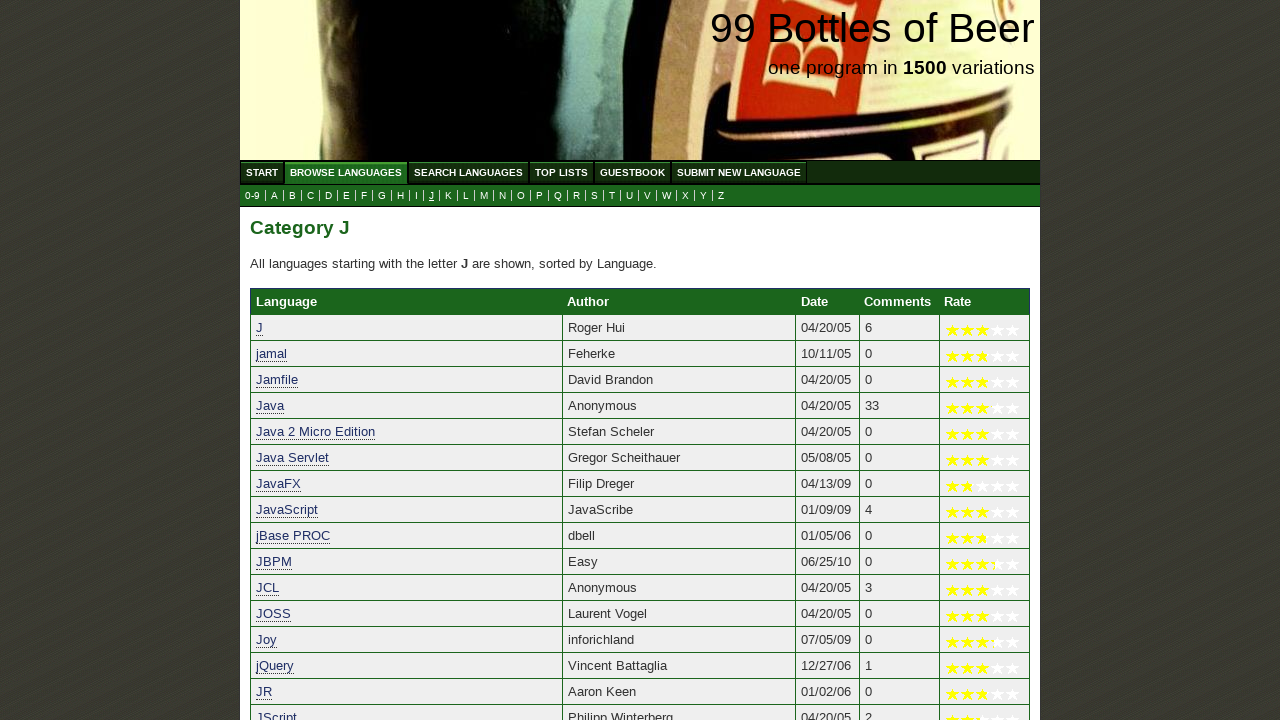

Verified 'Comments' column header exists
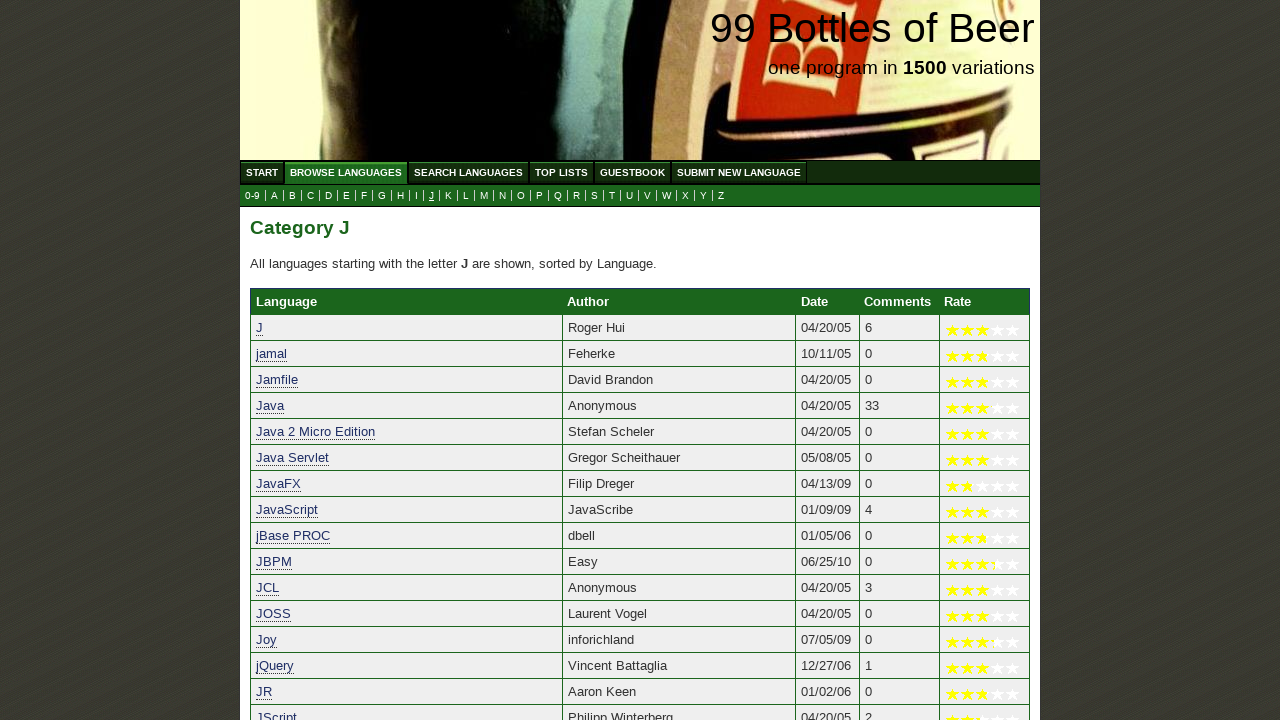

Verified 'Rate' column header exists
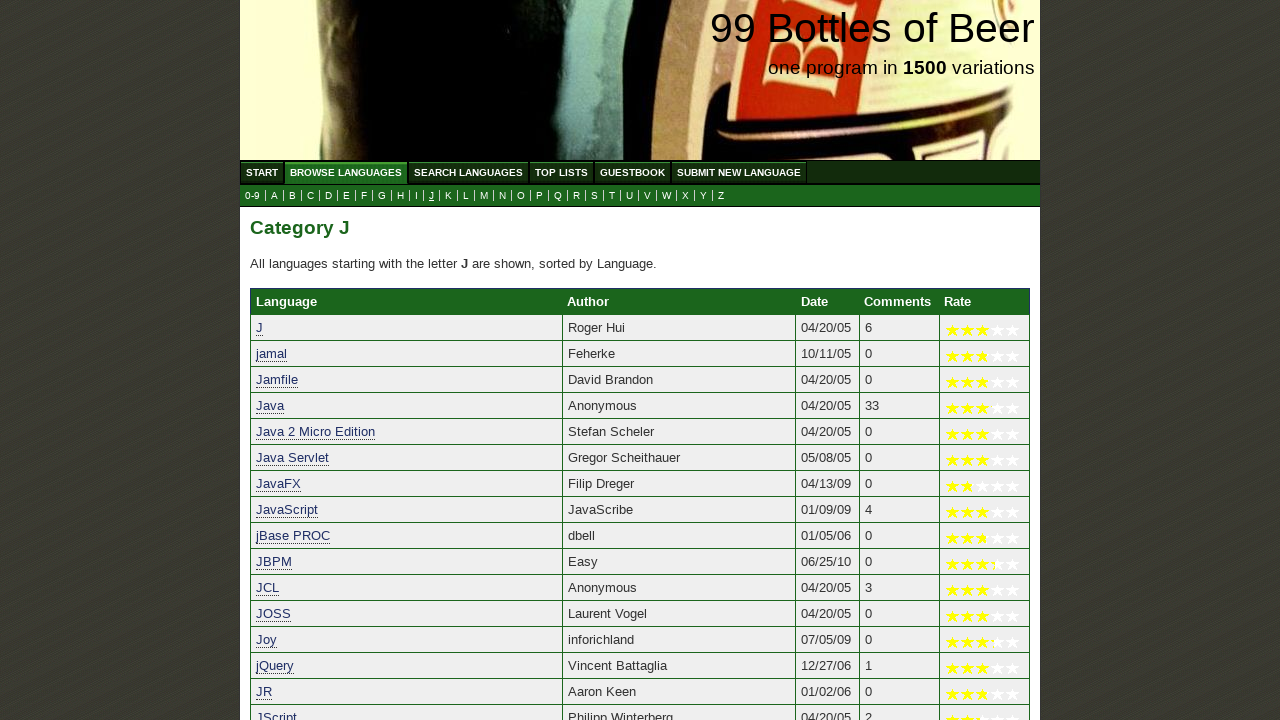

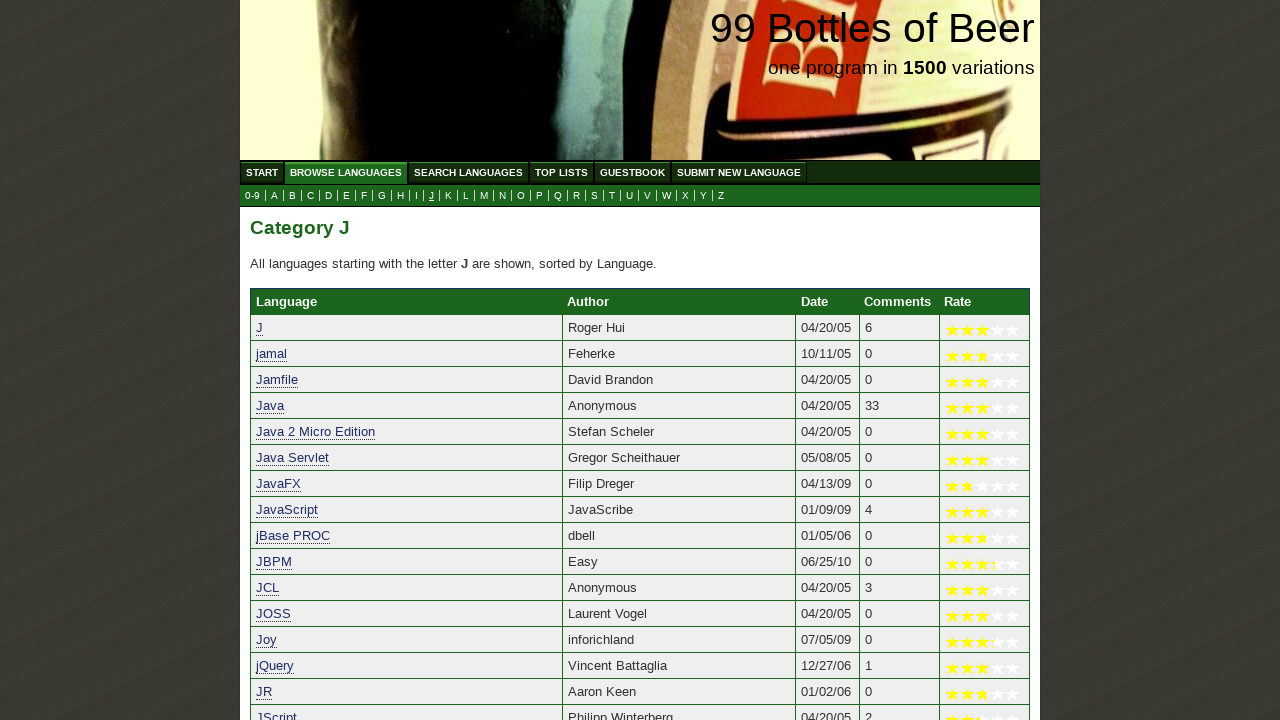